Tests the flight booking form by selecting "One Way" trip option and clicking on the departure date field, then verifies the state of a UI element

Starting URL: https://rahulshettyacademy.com/dropdownsPractise/

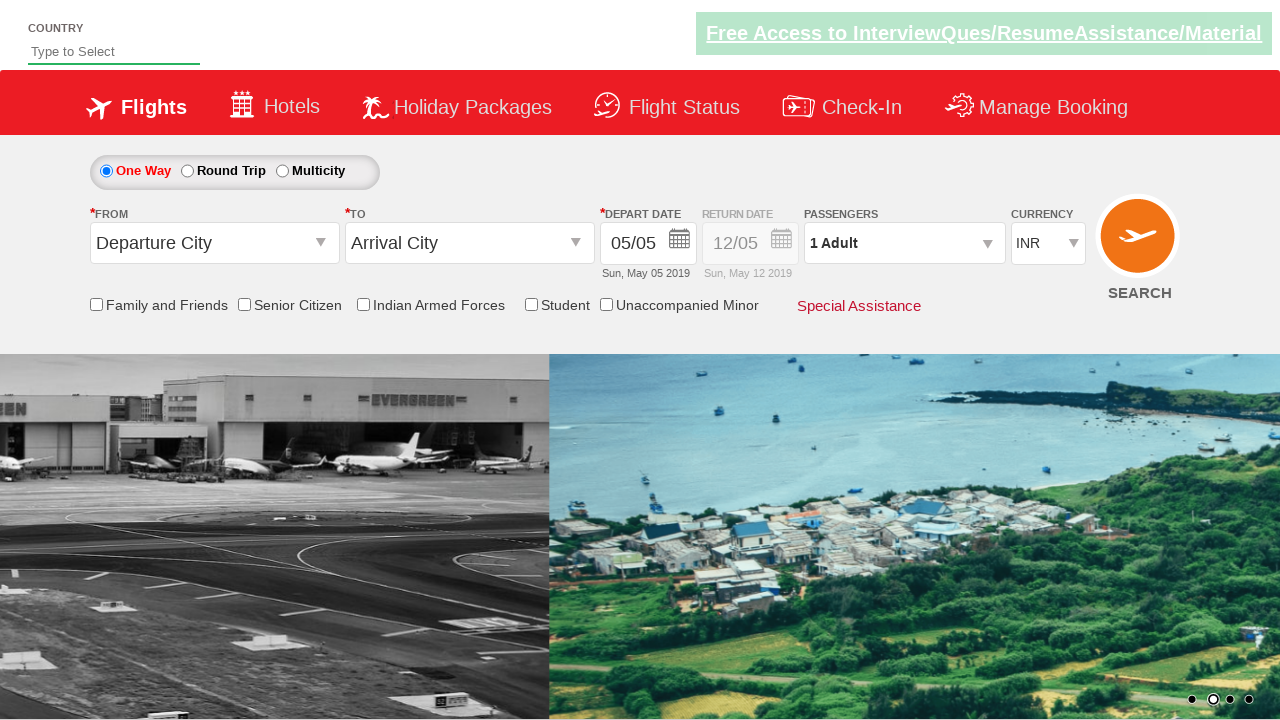

Clicked 'One Way' trip option at (146, 170) on xpath=//label[@class='select-label'][contains(text(),'One Way')]
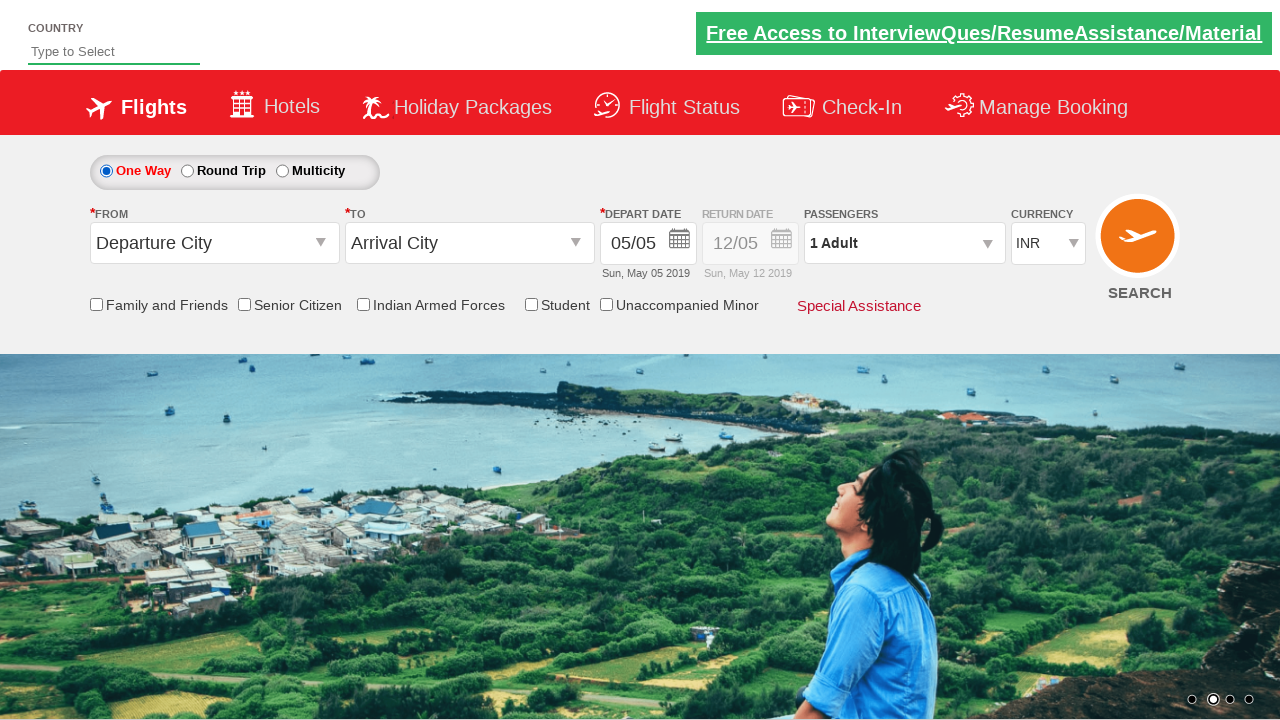

Clicked departure date field at (648, 244) on #ctl00_mainContent_view_date1
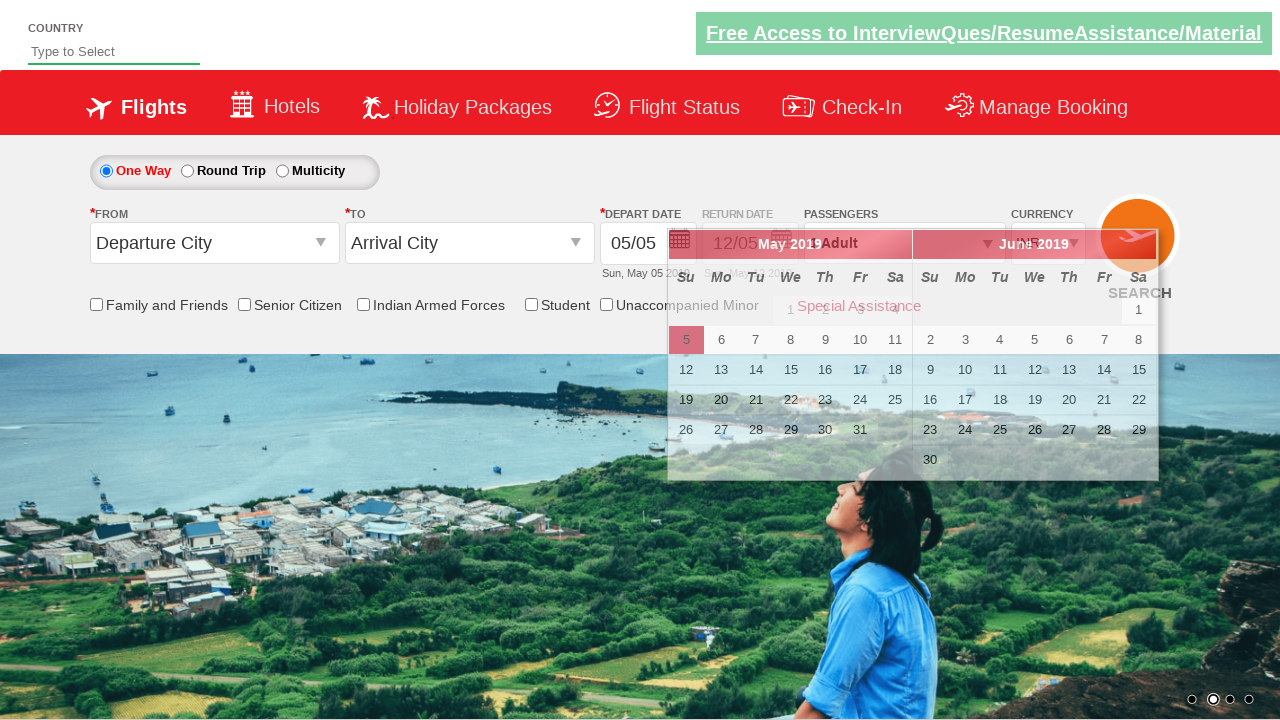

Verified UI element state - Div1 element loaded
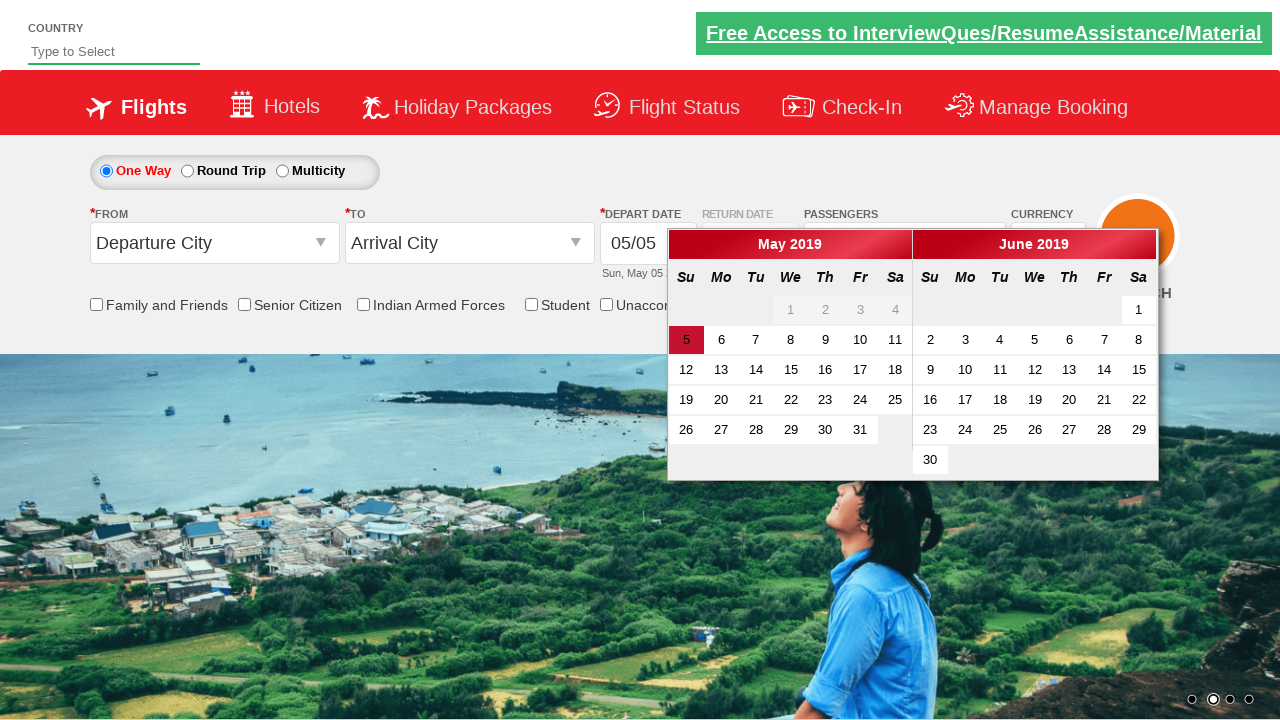

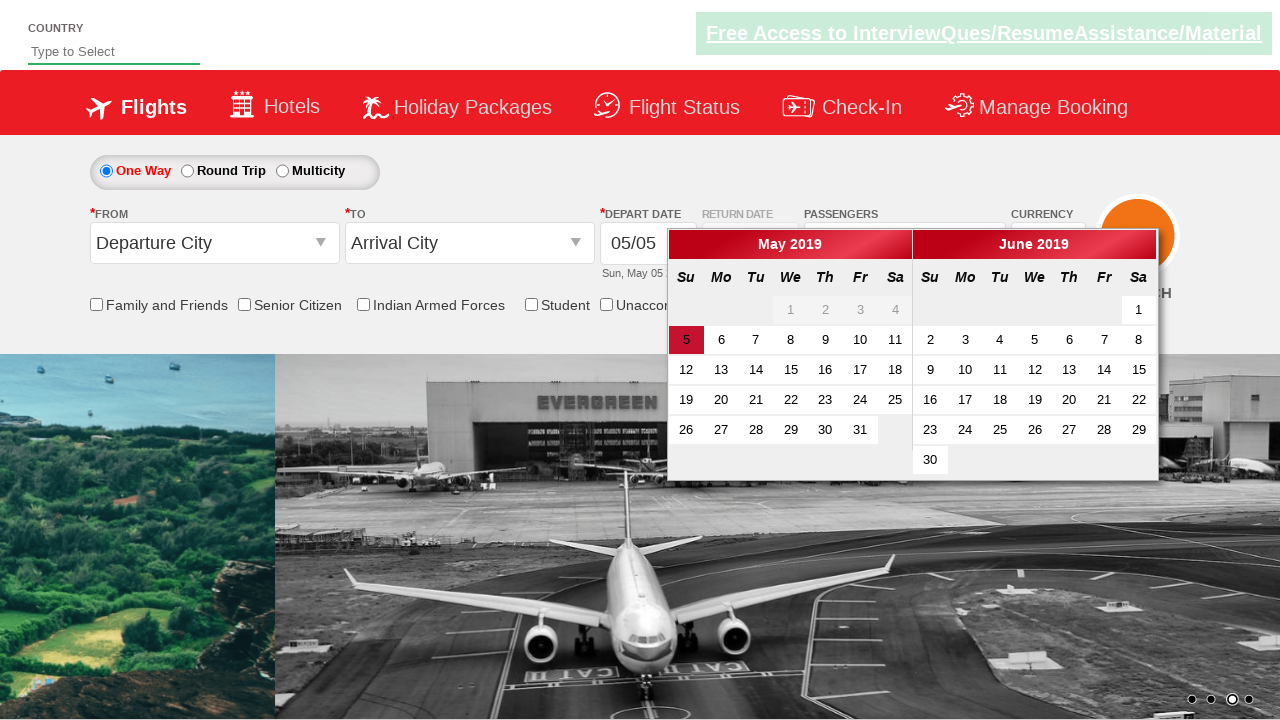